Tests adding todo items to the list by filling the input field and pressing Enter, then verifying the items appear in the list

Starting URL: https://demo.playwright.dev/todomvc

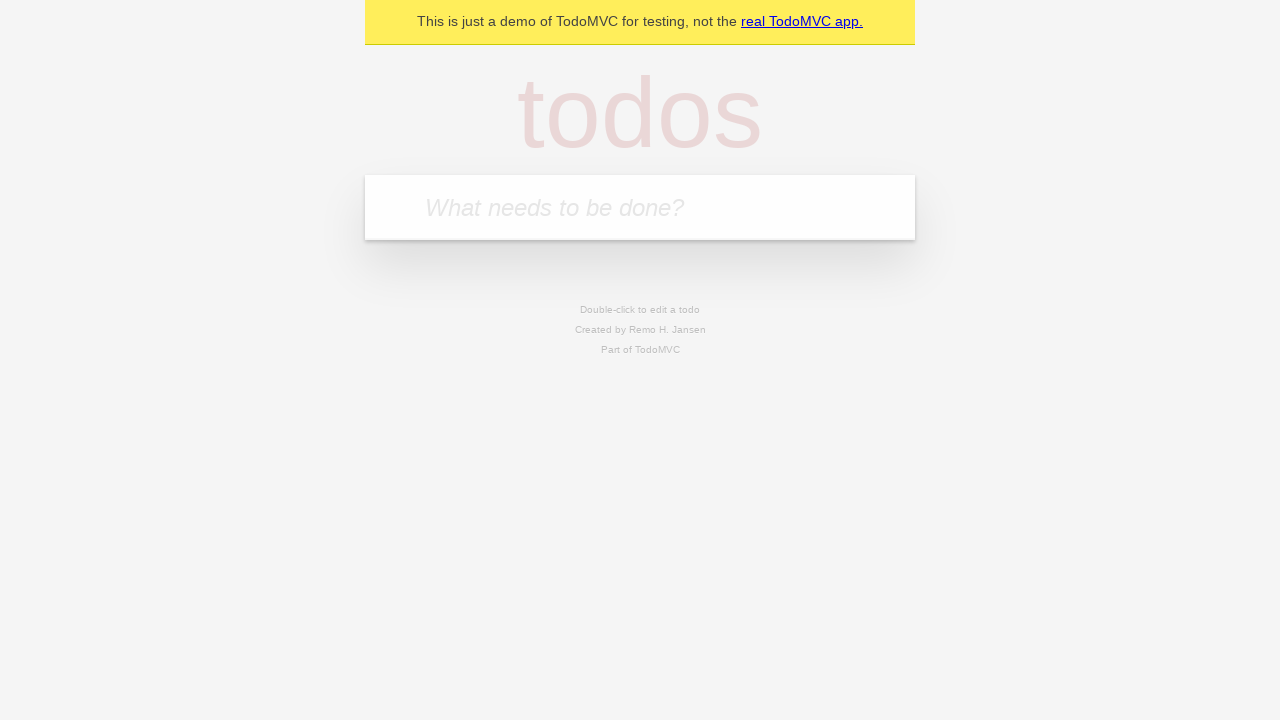

Filled input field with first todo item 'buy some cheese' on .new-todo
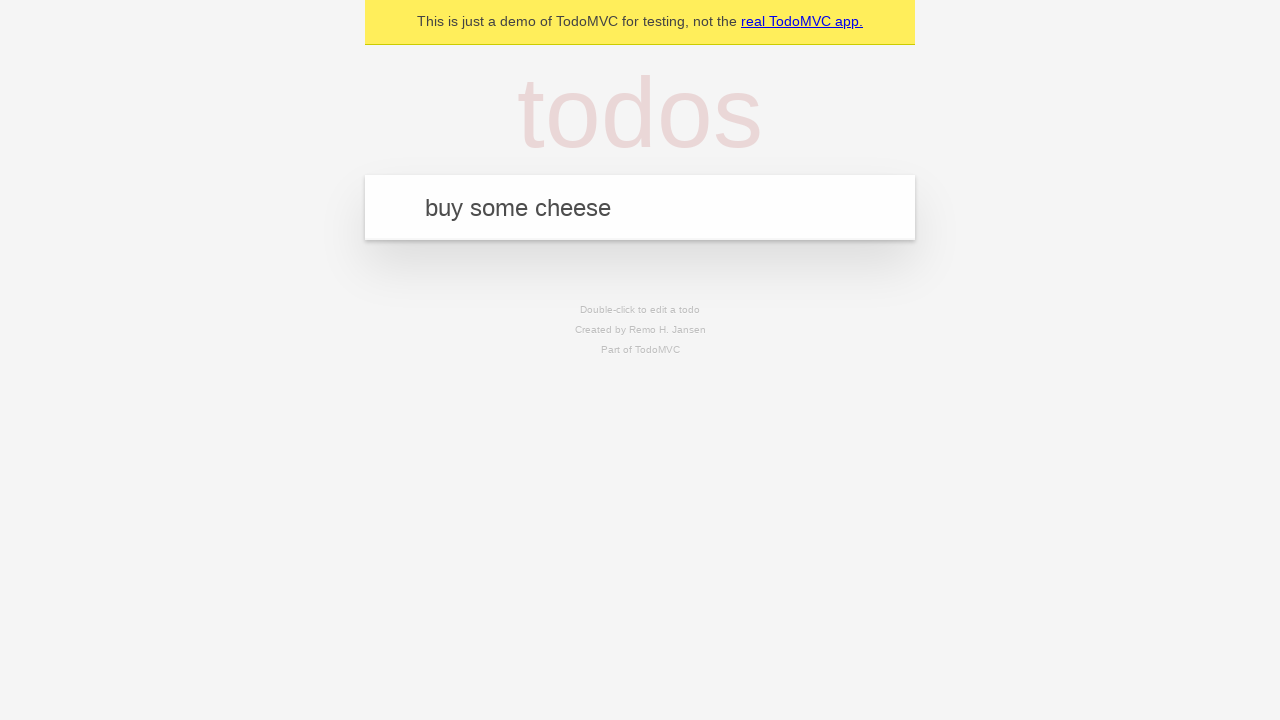

Pressed Enter to add first todo item on .new-todo
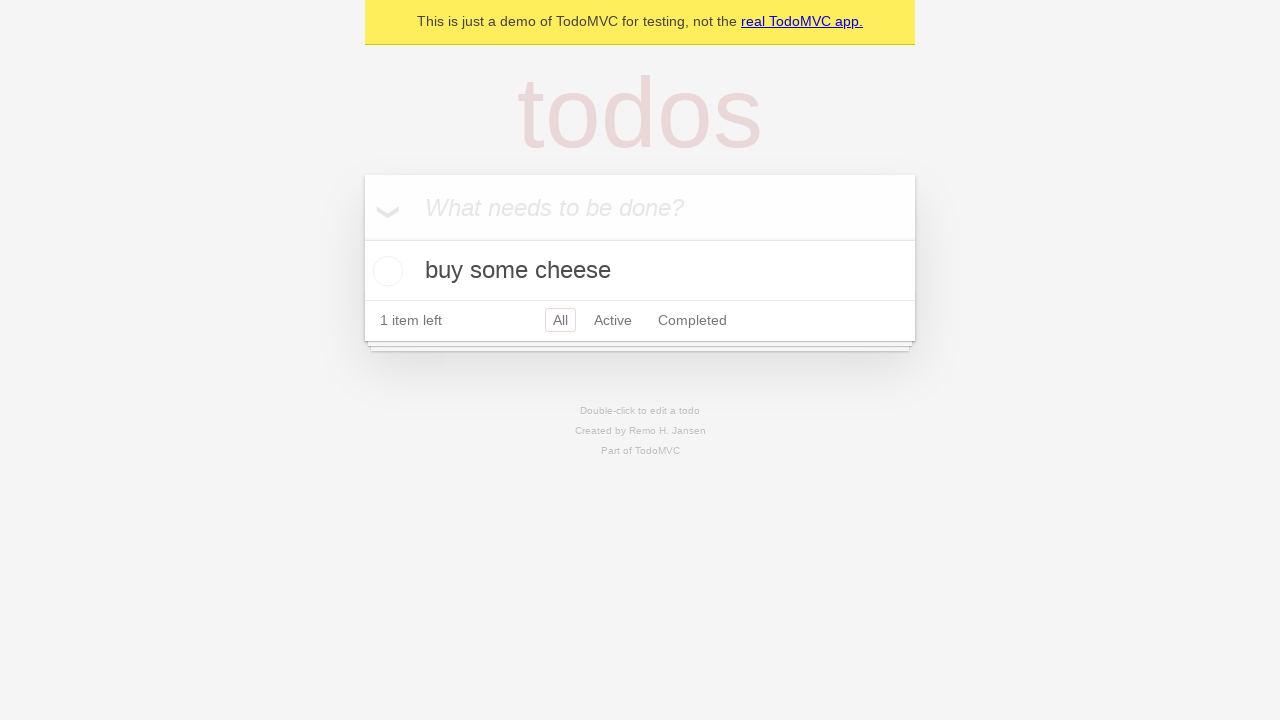

First todo item appeared in the list
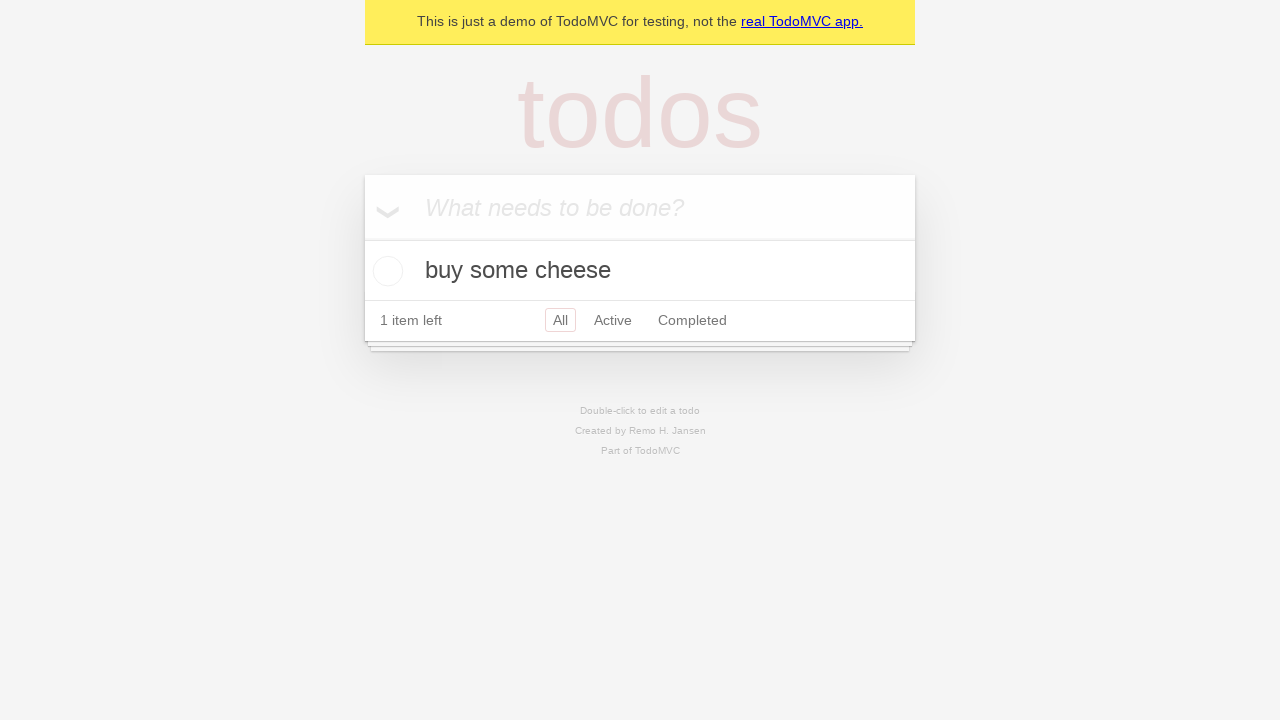

Filled input field with second todo item 'feed the cat' on .new-todo
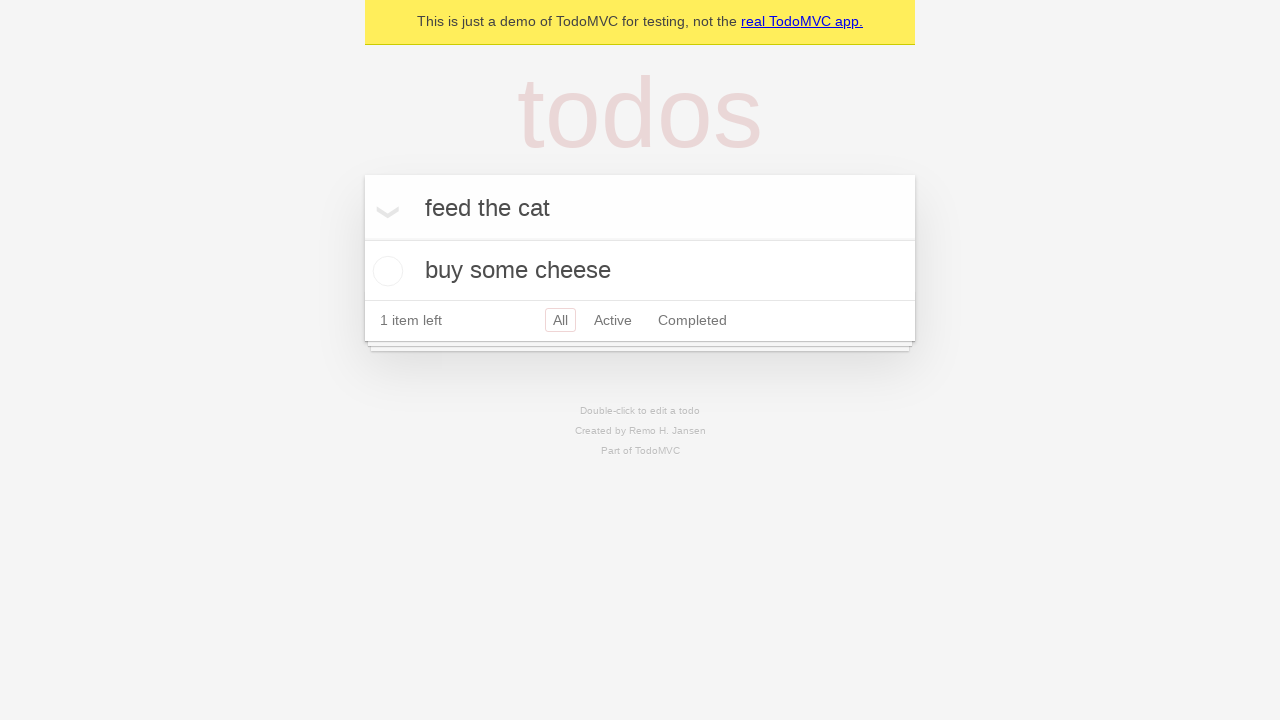

Pressed Enter to add second todo item on .new-todo
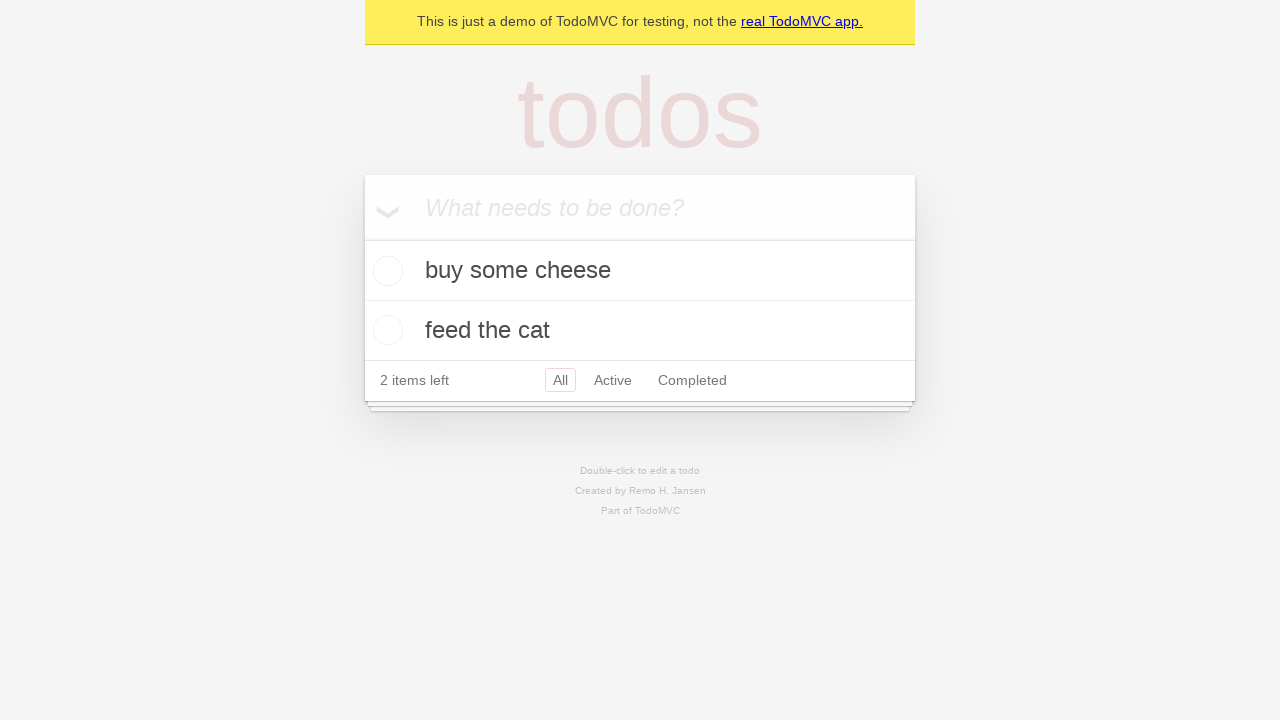

Both todo items verified in the list
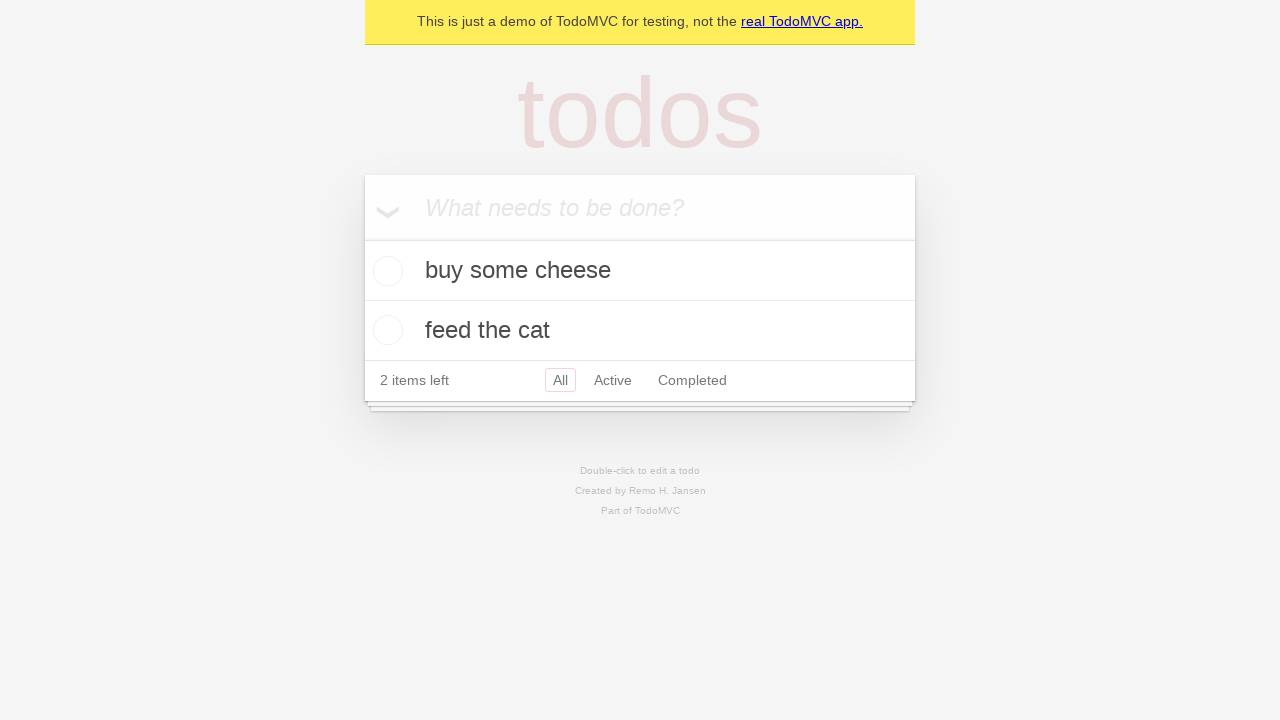

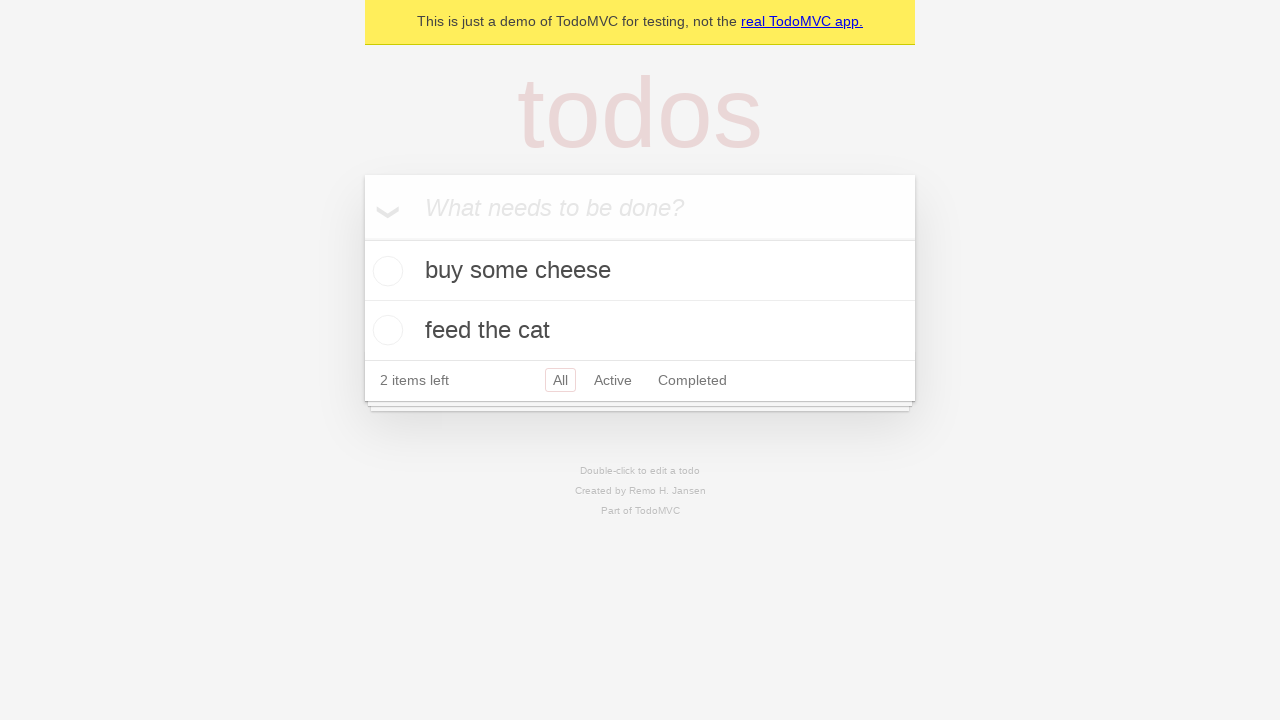